Fills a text field with 'Selenium' and submits the form, then verifies the success message

Starting URL: https://www.selenium.dev/selenium/web/web-form.html

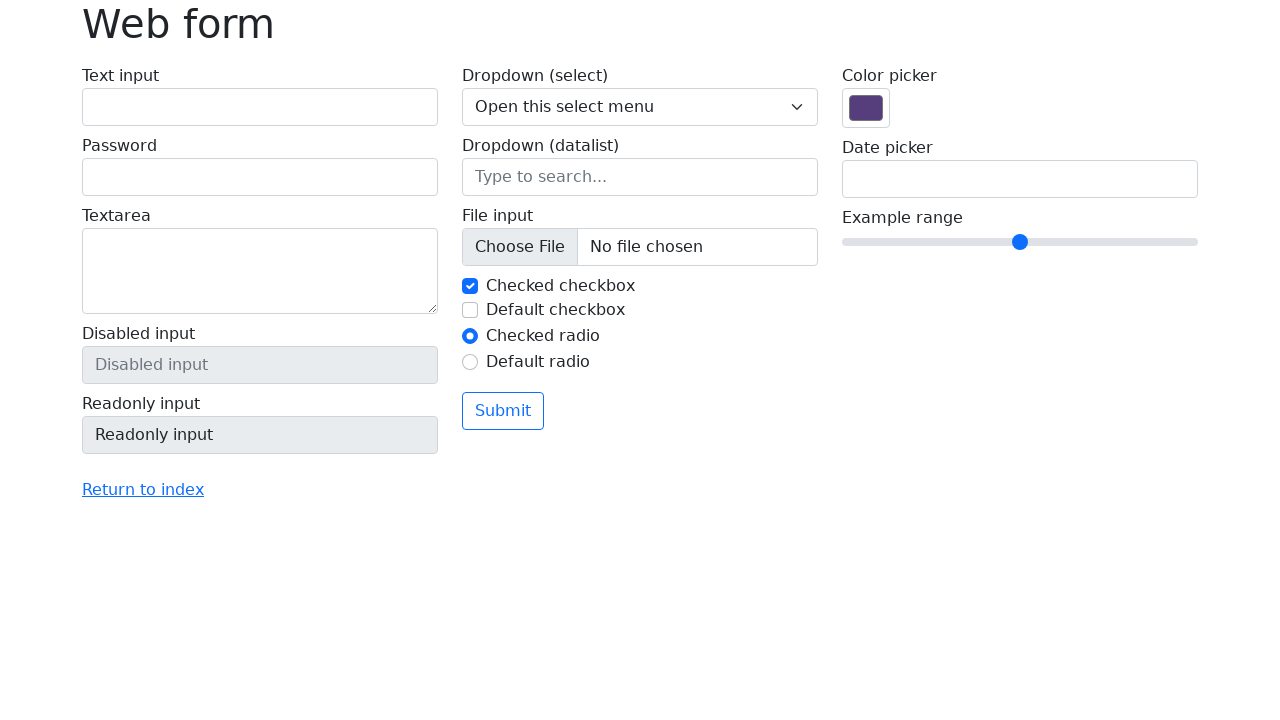

Navigated to web form page
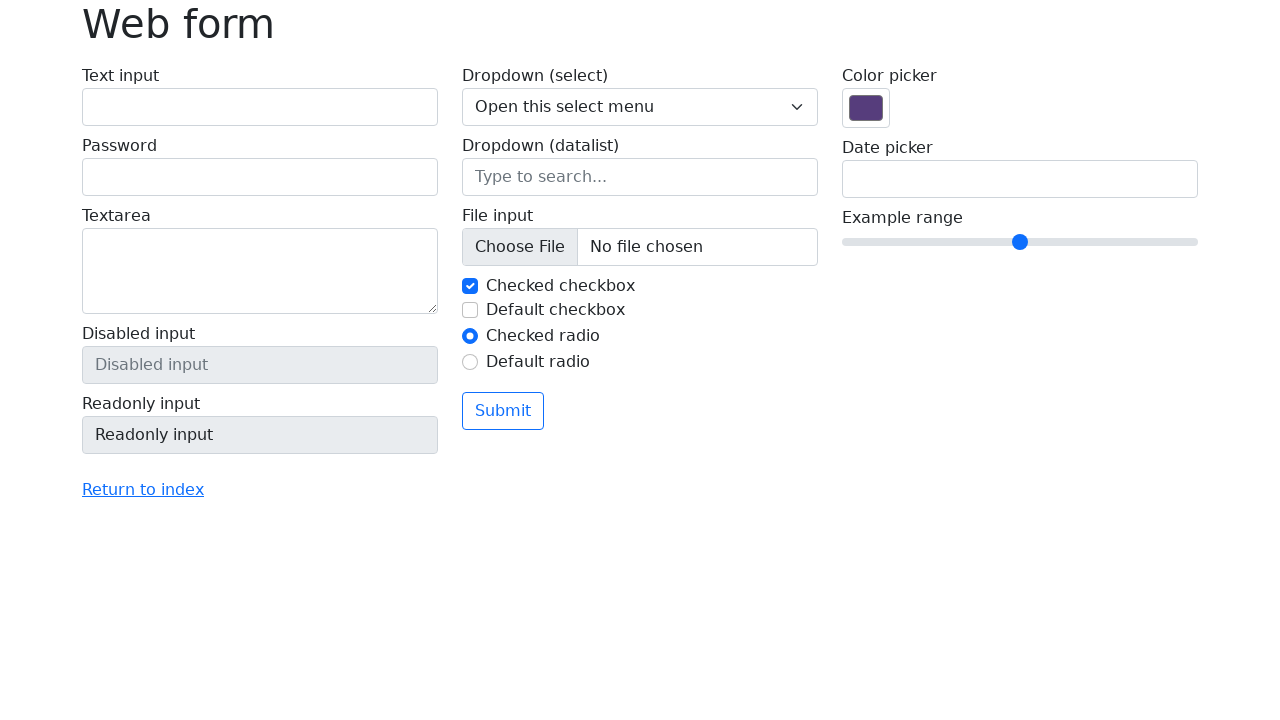

Filled text field with 'Selenium' on input[name='my-text']
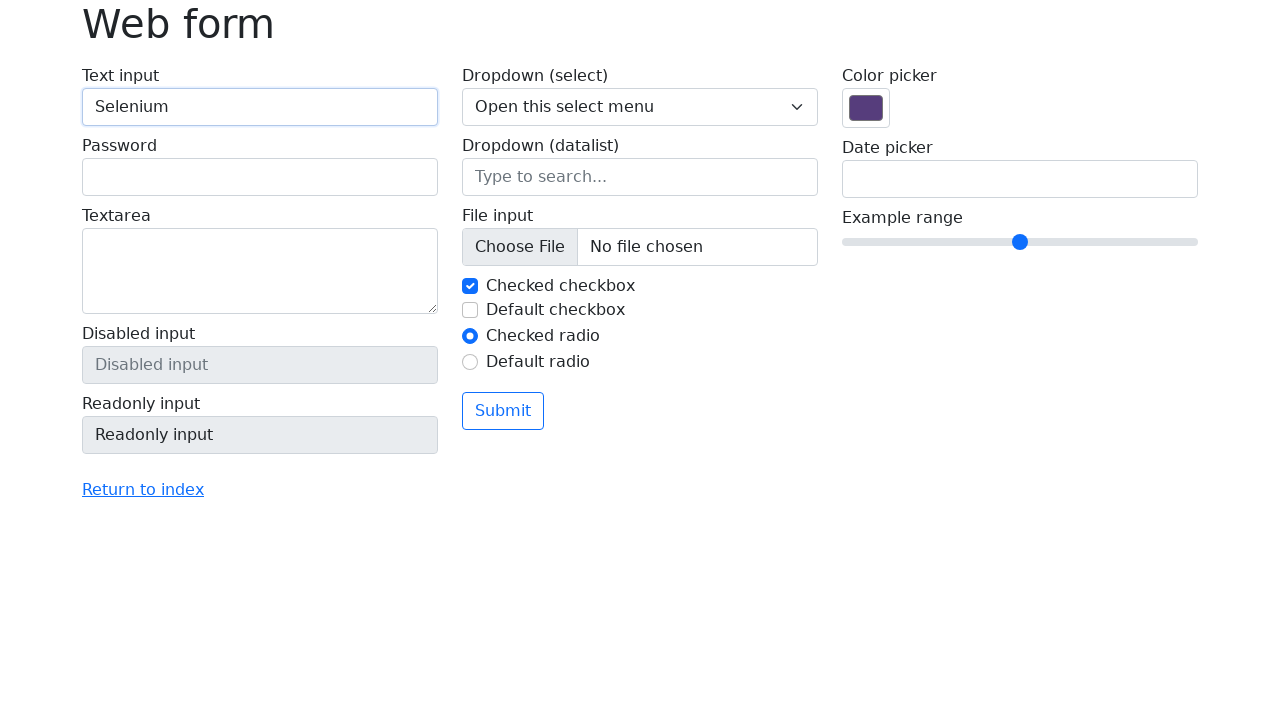

Clicked submit button at (503, 411) on button
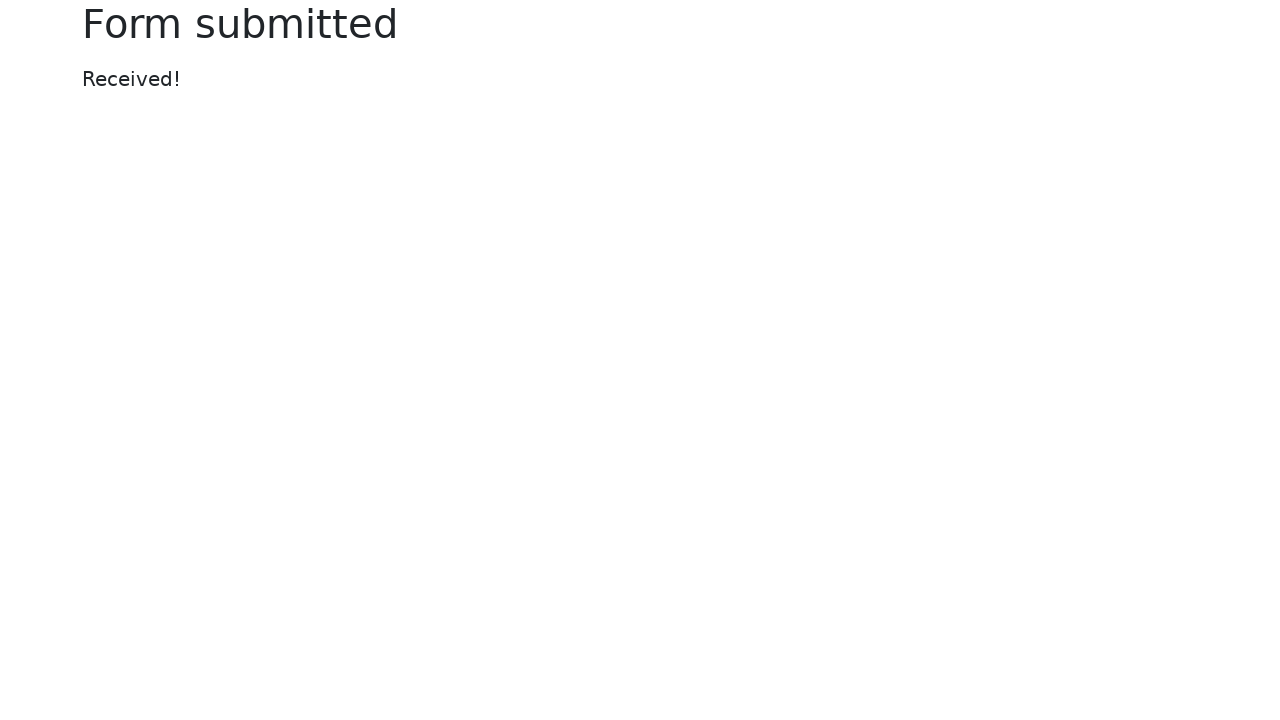

Success message element appeared
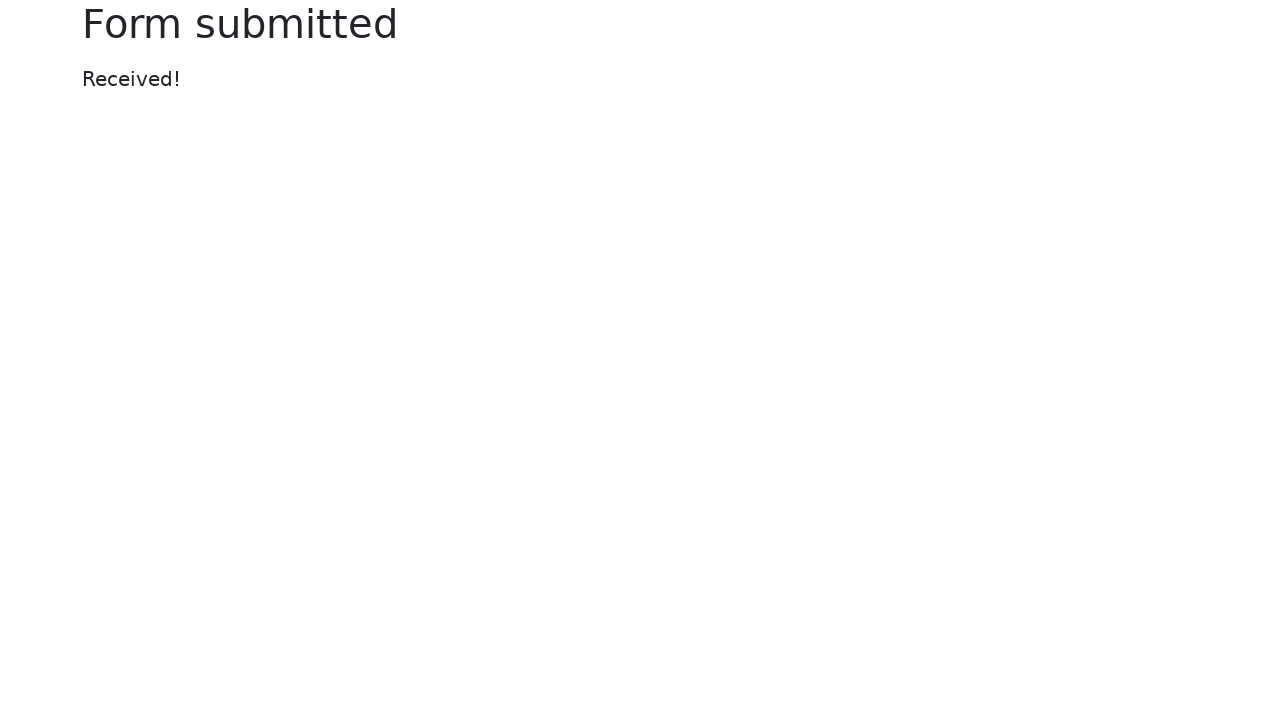

Verified success message contains 'Received!'
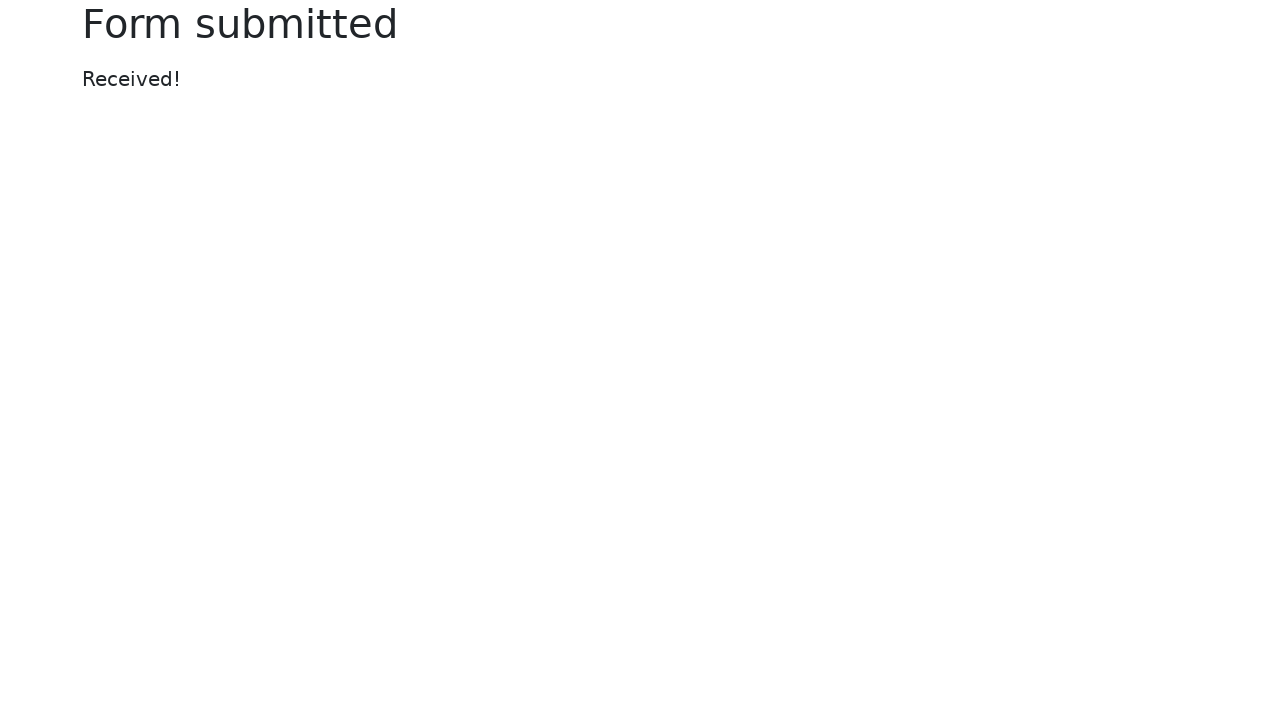

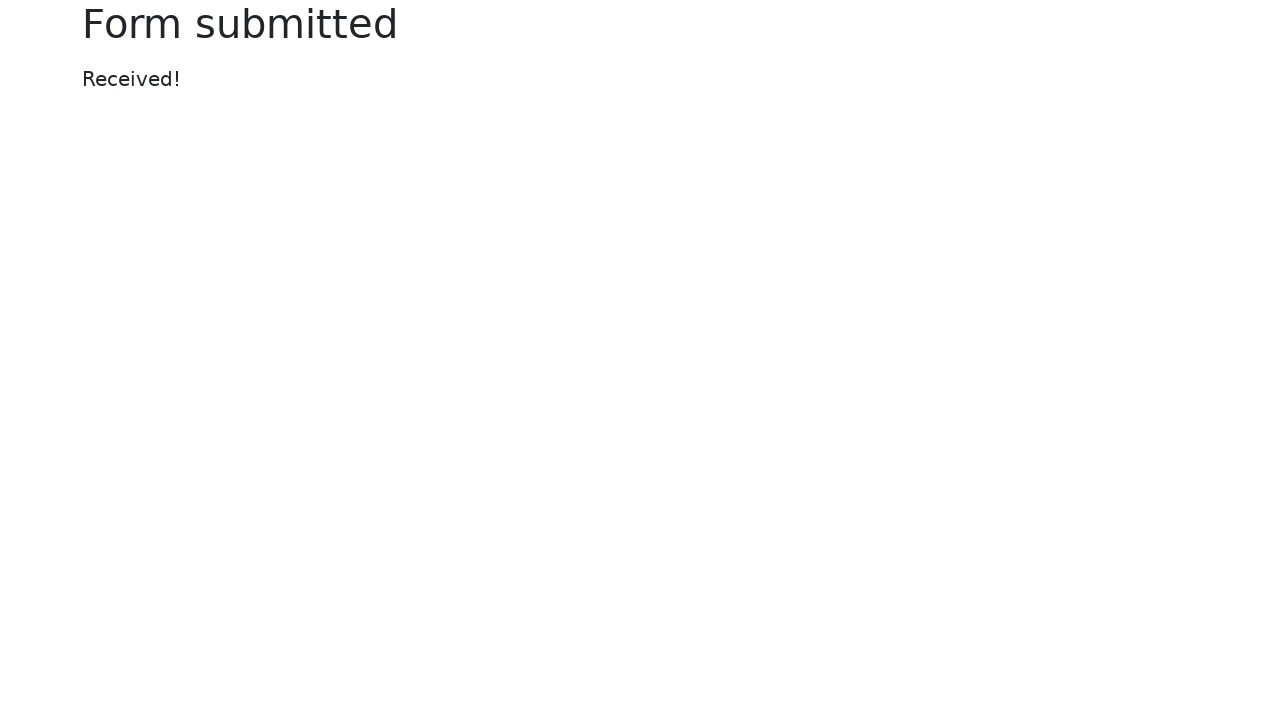